Tests the slider widget on DemoQA by dragging the slider horizontally and verifying its value changes

Starting URL: https://demoqa.com/slider

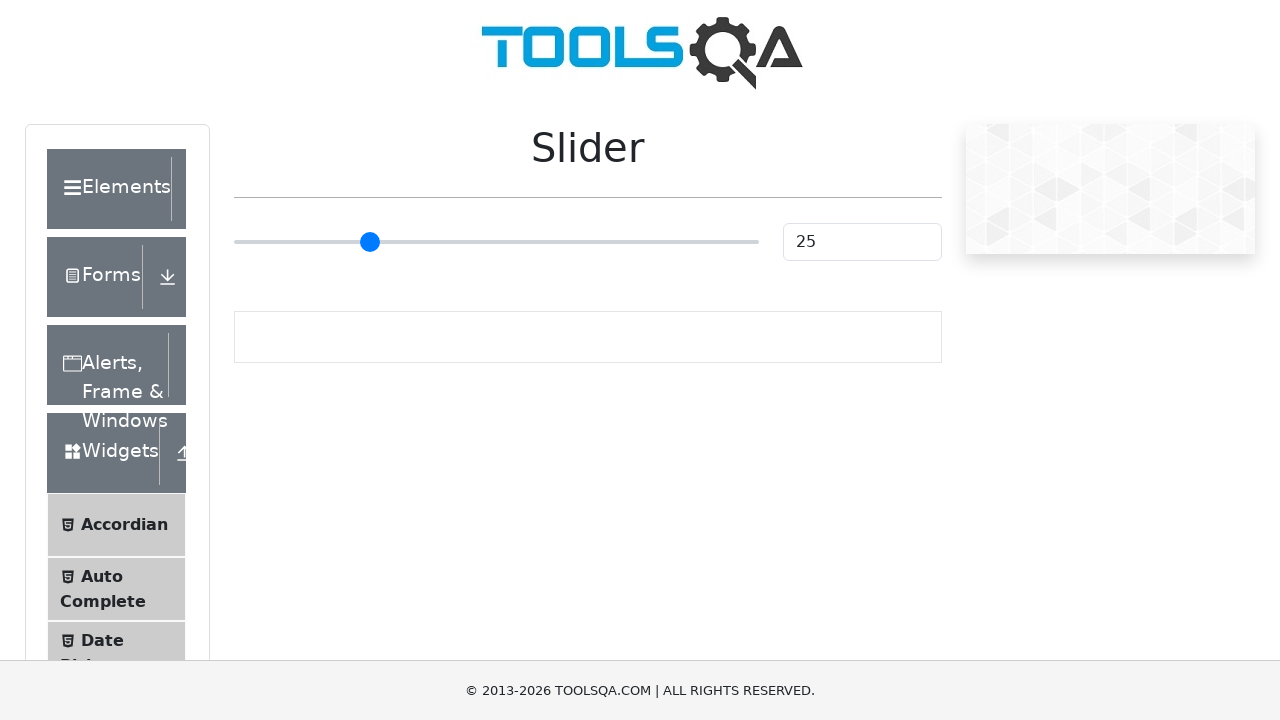

Waited for slider widget to become visible
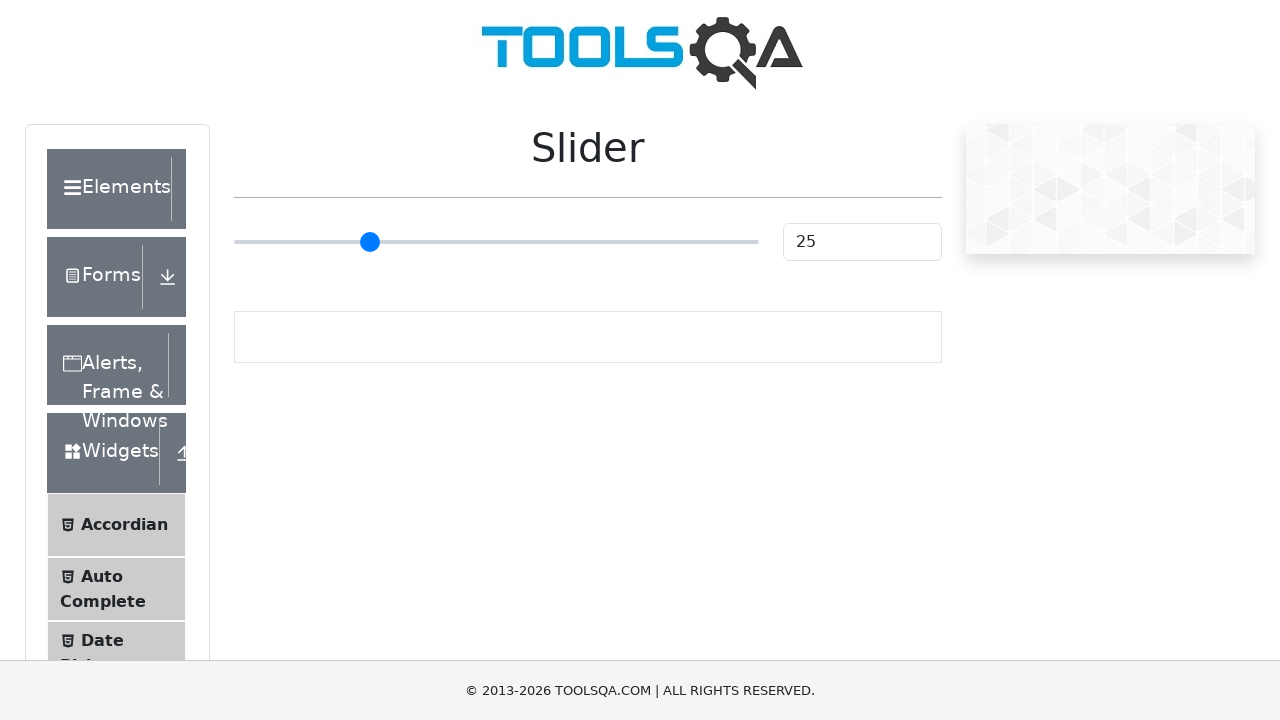

Located the slider element
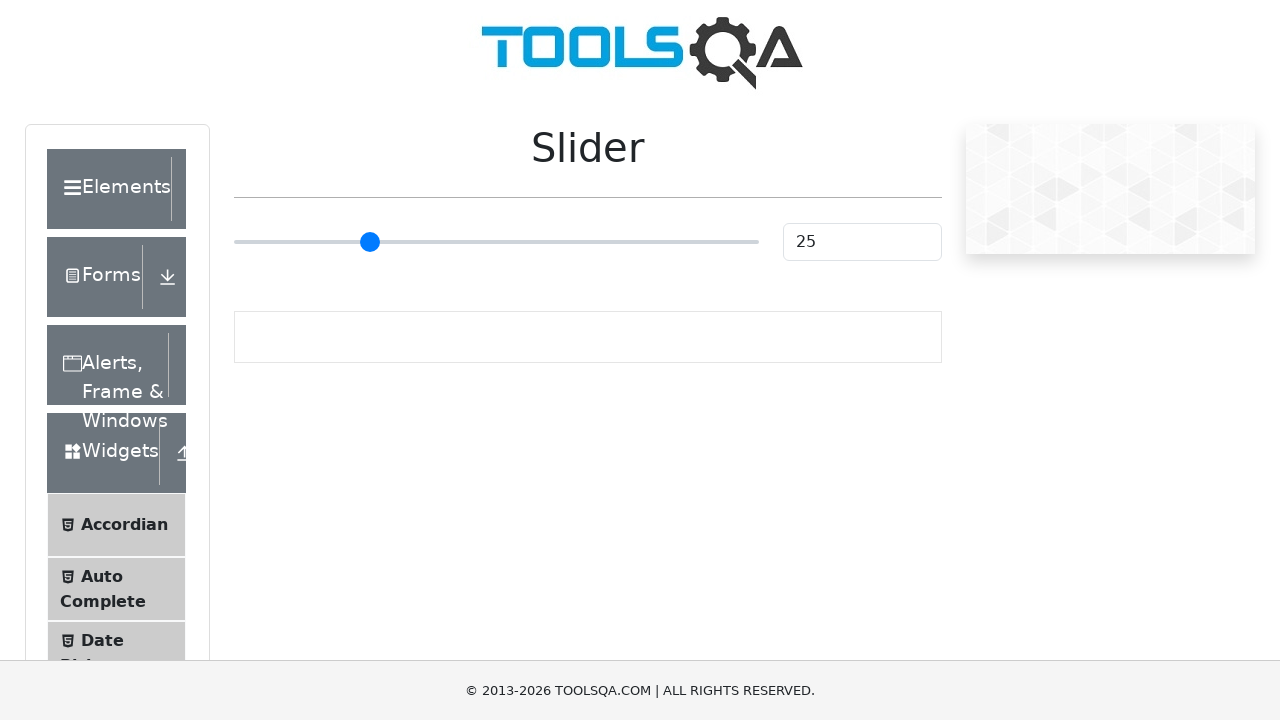

Retrieved slider bounding box for drag operation
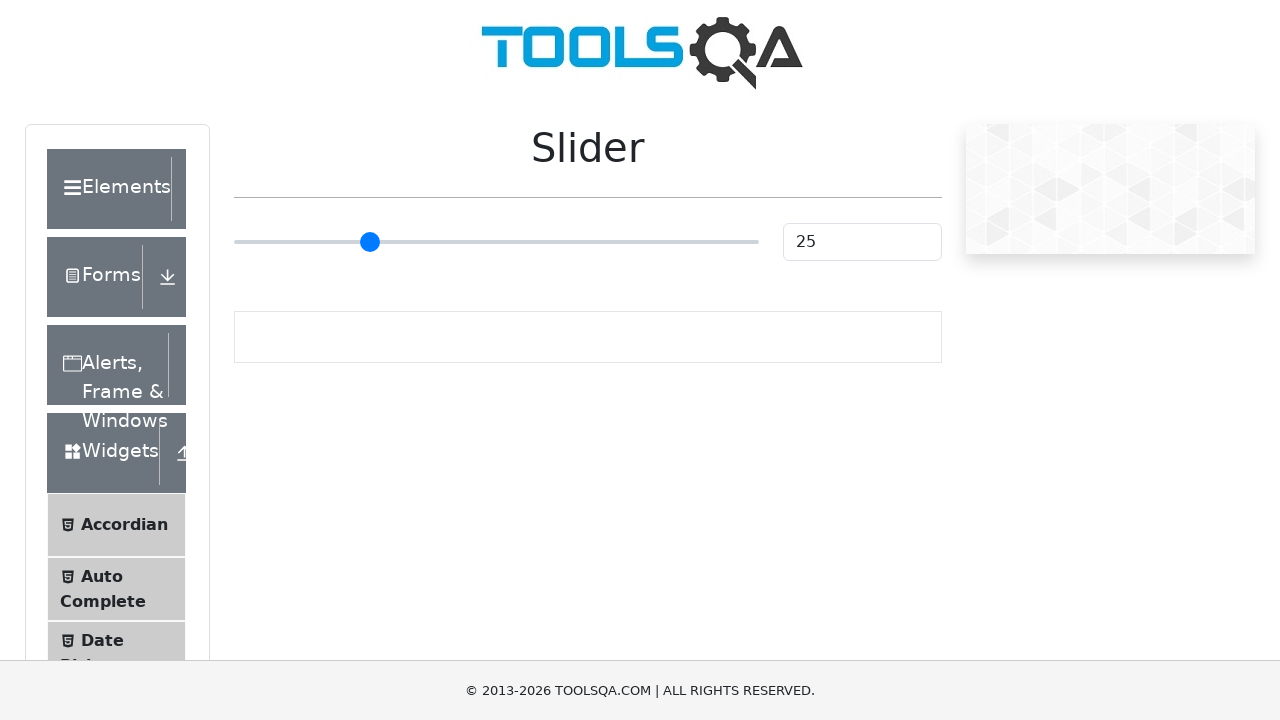

Moved mouse to center of slider at (496, 242)
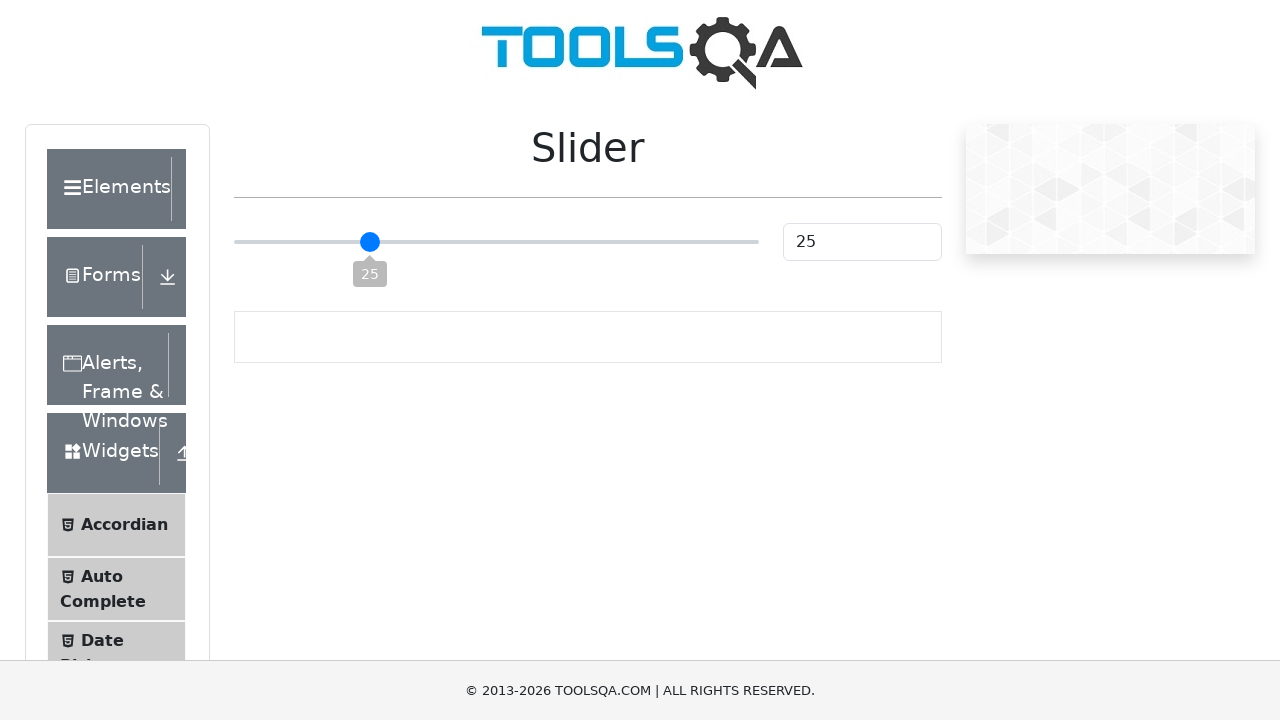

Pressed mouse button down on slider at (496, 242)
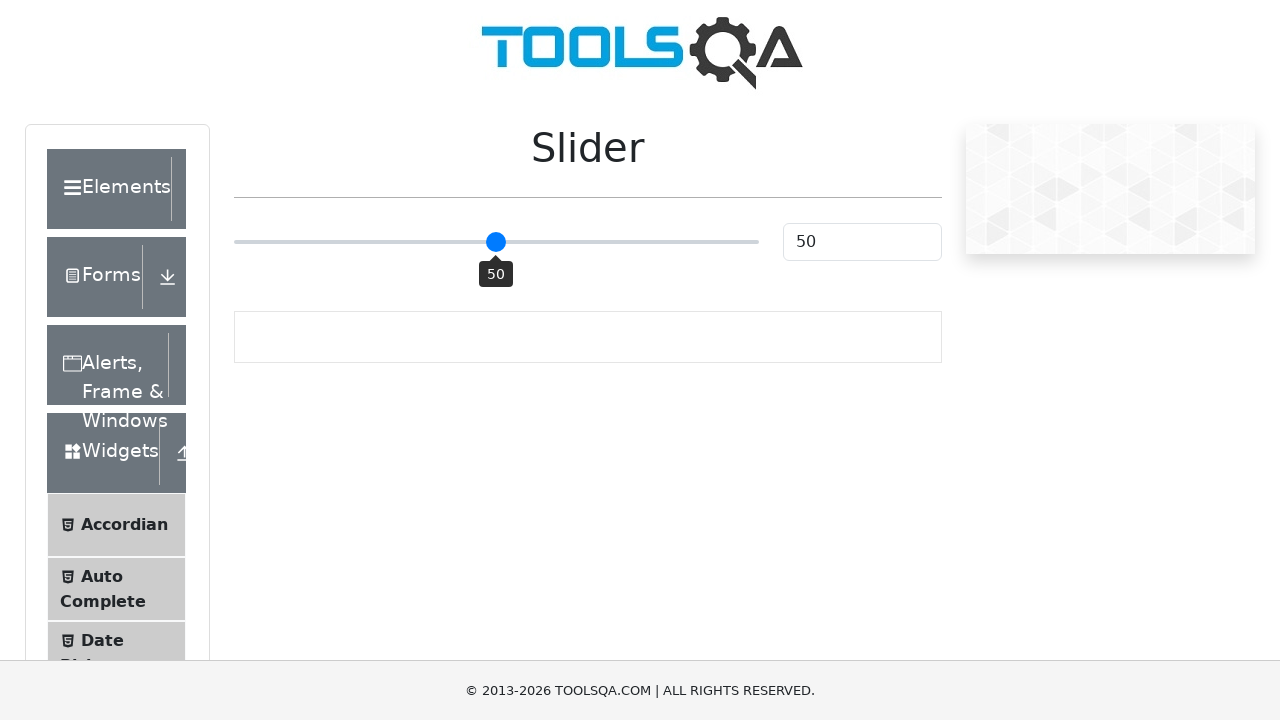

Dragged slider 120 pixels to the right at (616, 242)
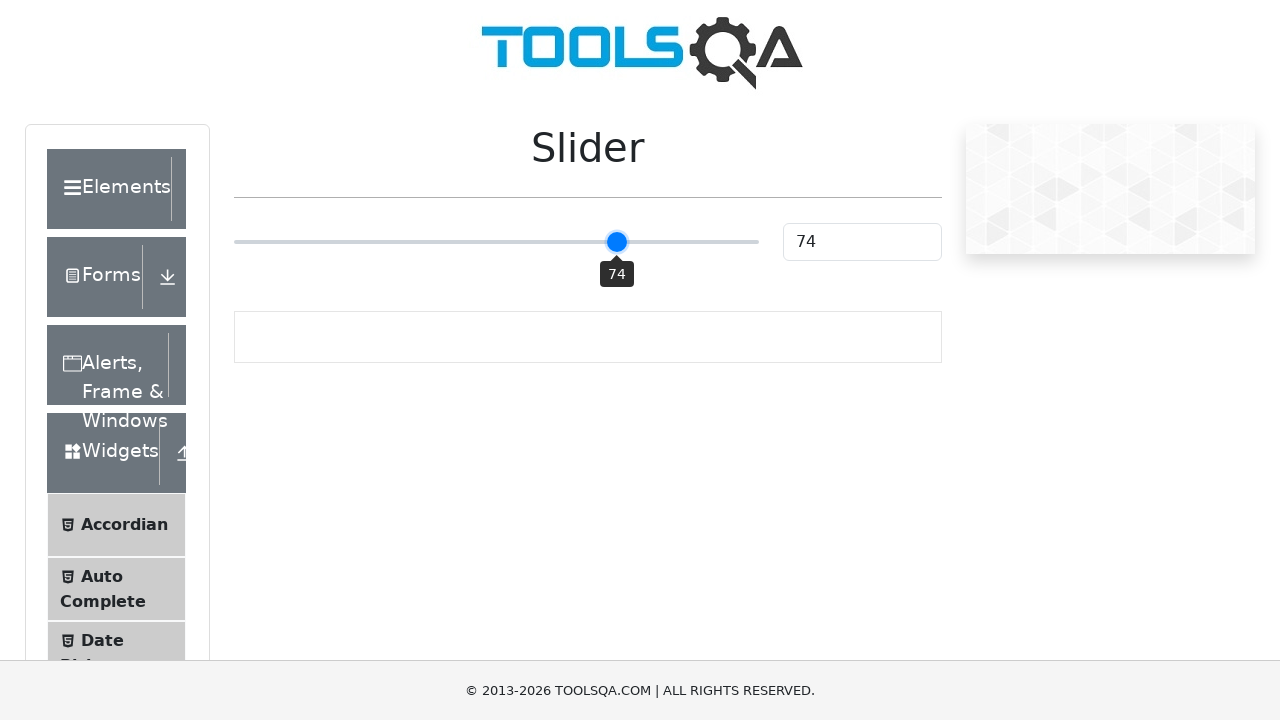

Released mouse button to complete drag operation at (616, 242)
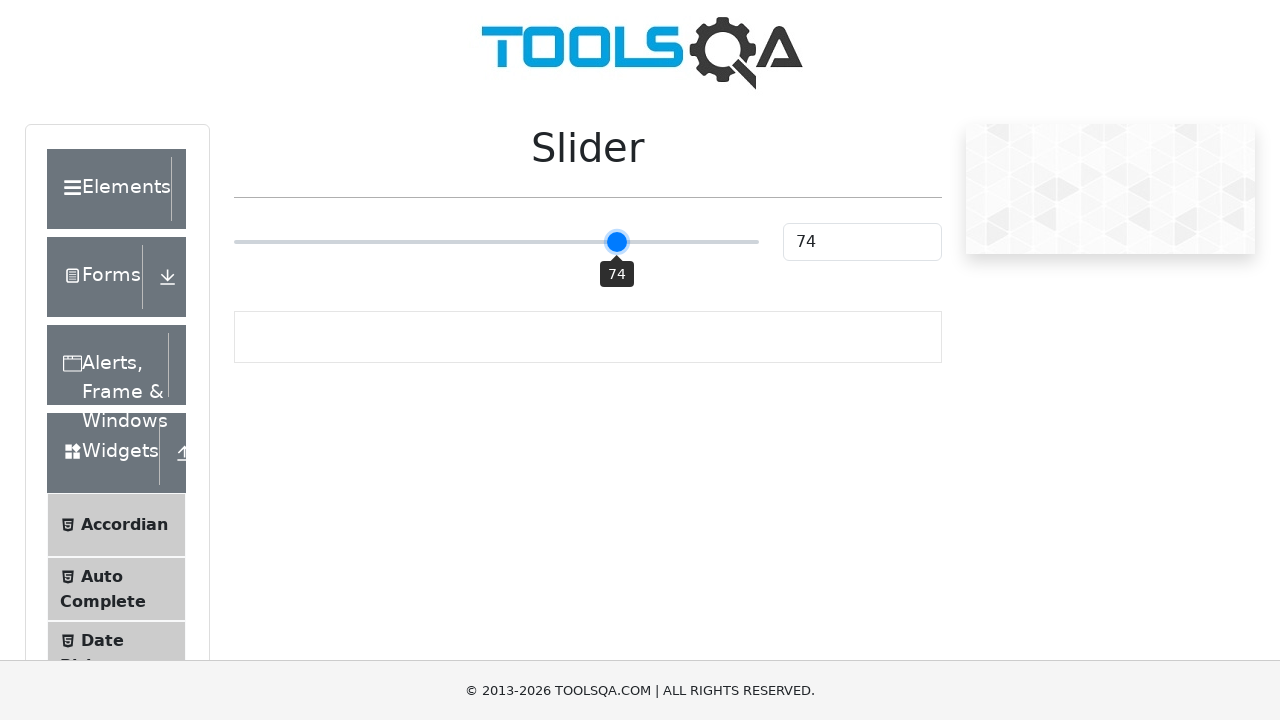

Retrieved slider value: 74
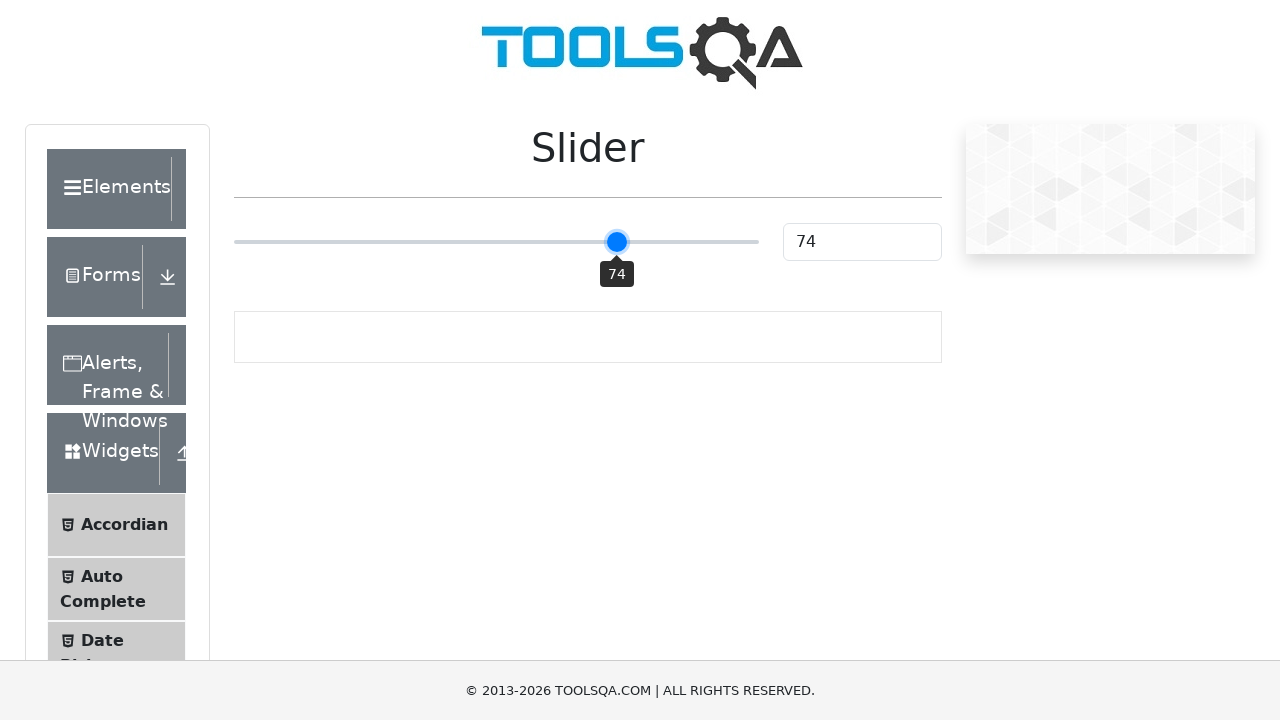

Verified slider value 74 is greater than default value of 25
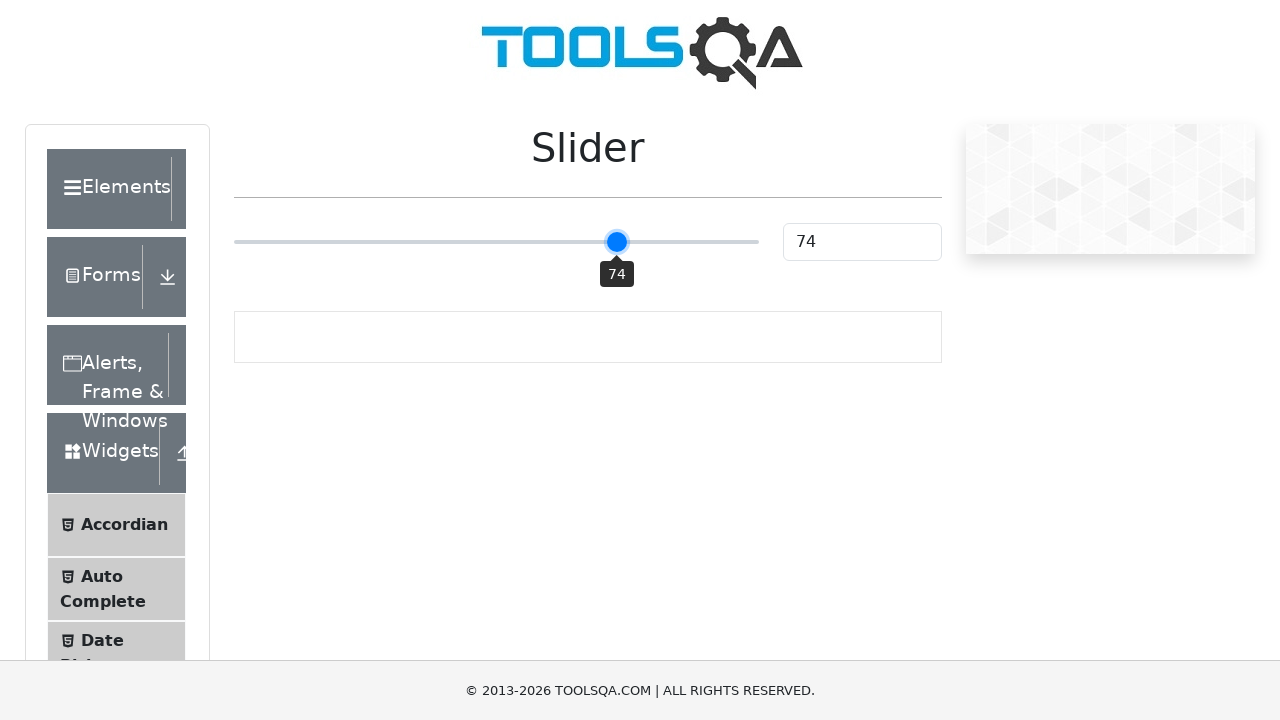

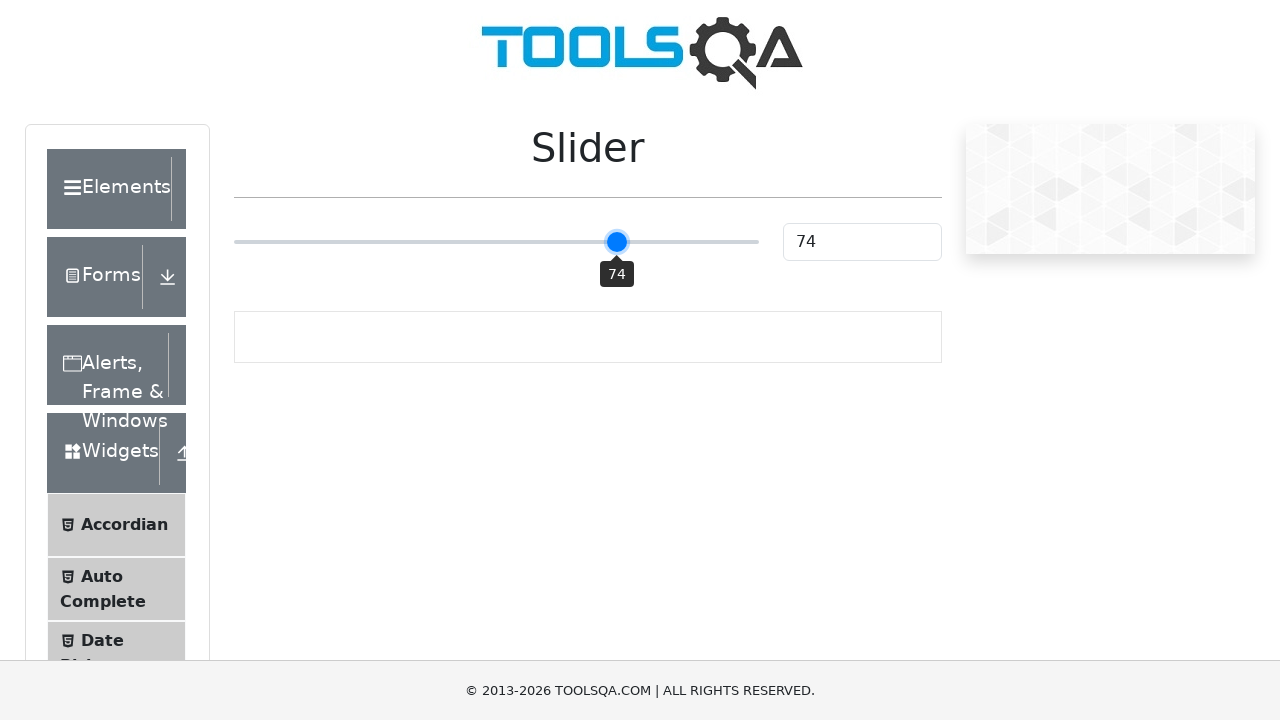